Clicks a button to trigger a confirmation alert, dismisses it, and verifies the result text

Starting URL: https://demoqa.com/alerts

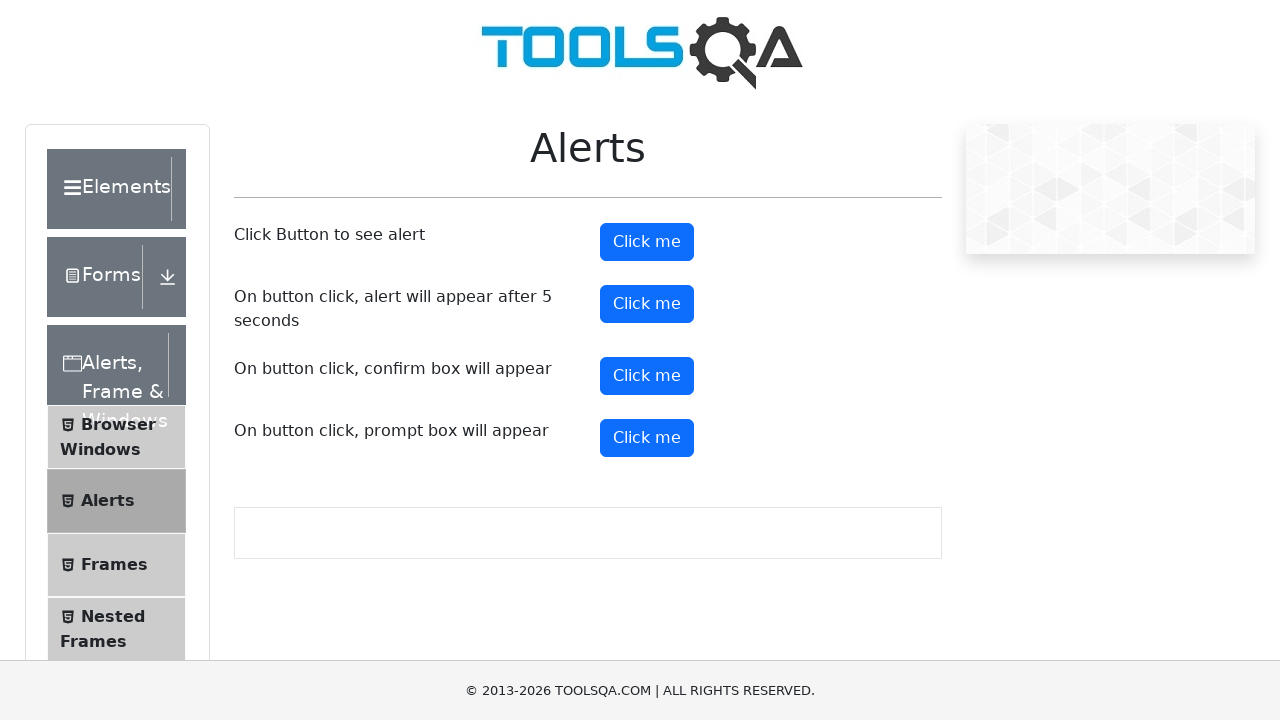

Set up dialog handler to dismiss confirmation alerts
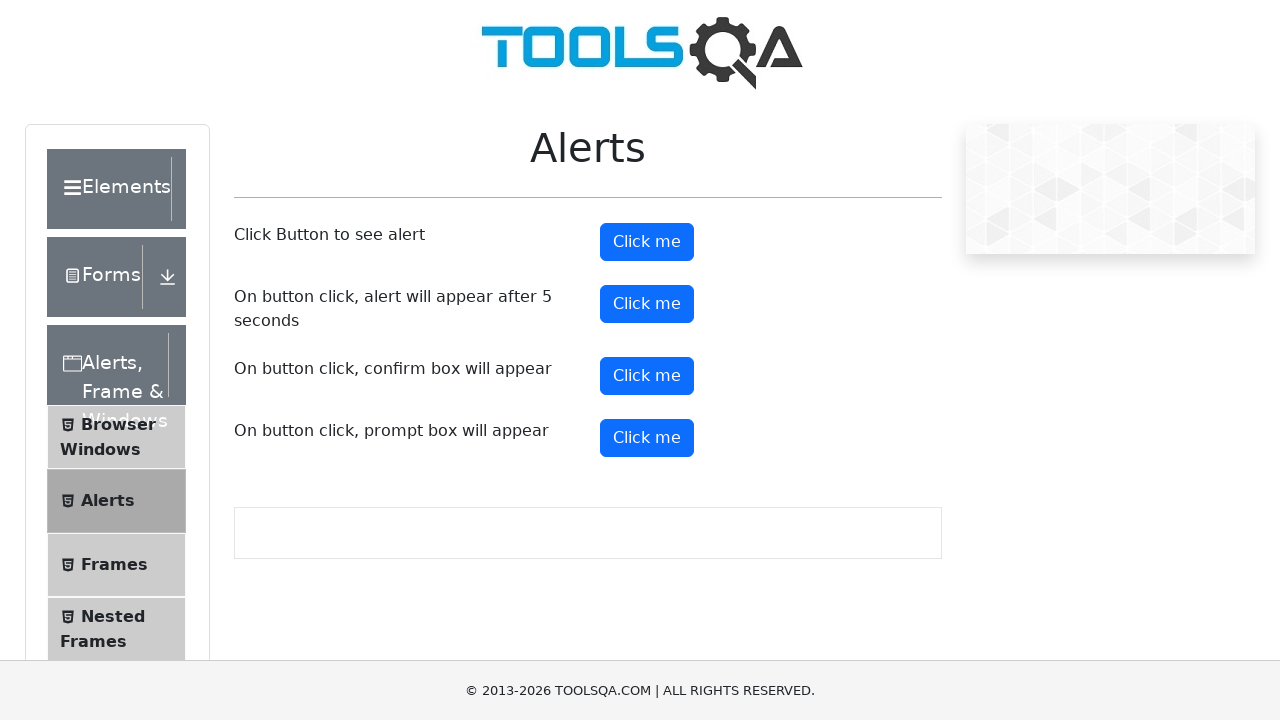

Clicked confirmation button to trigger alert at (647, 376) on #confirmButton
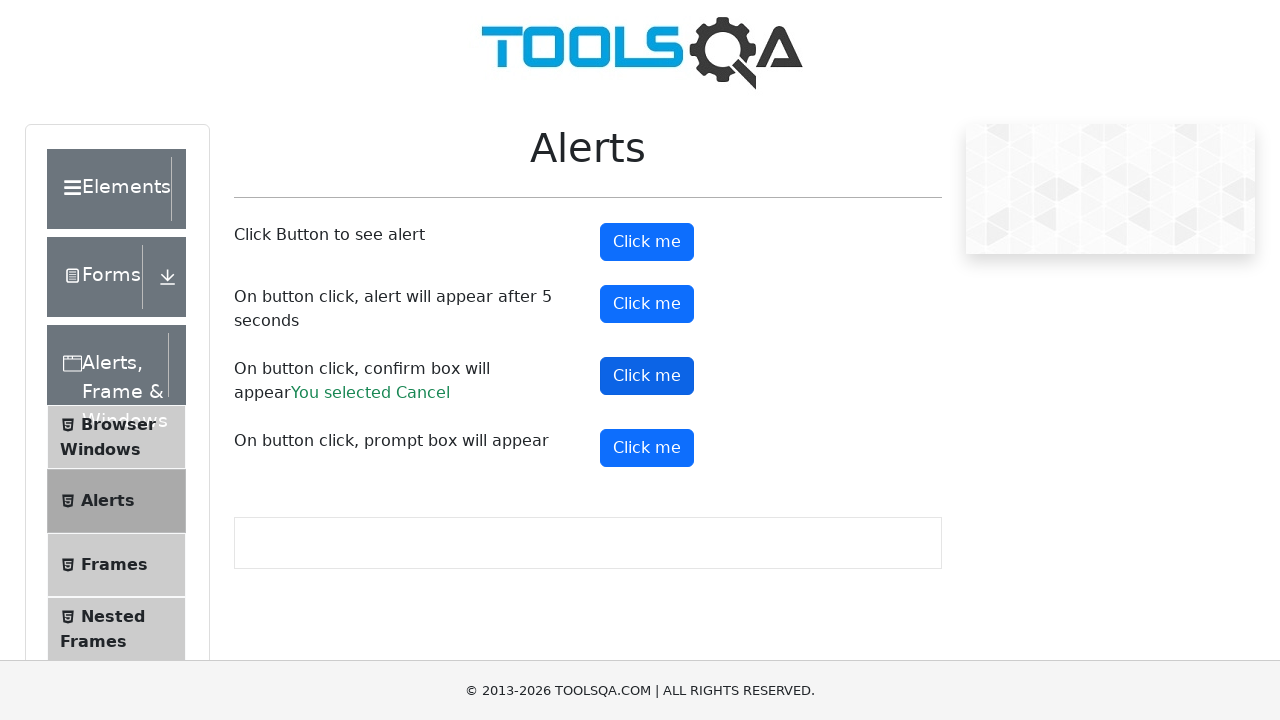

Waited for result text to appear
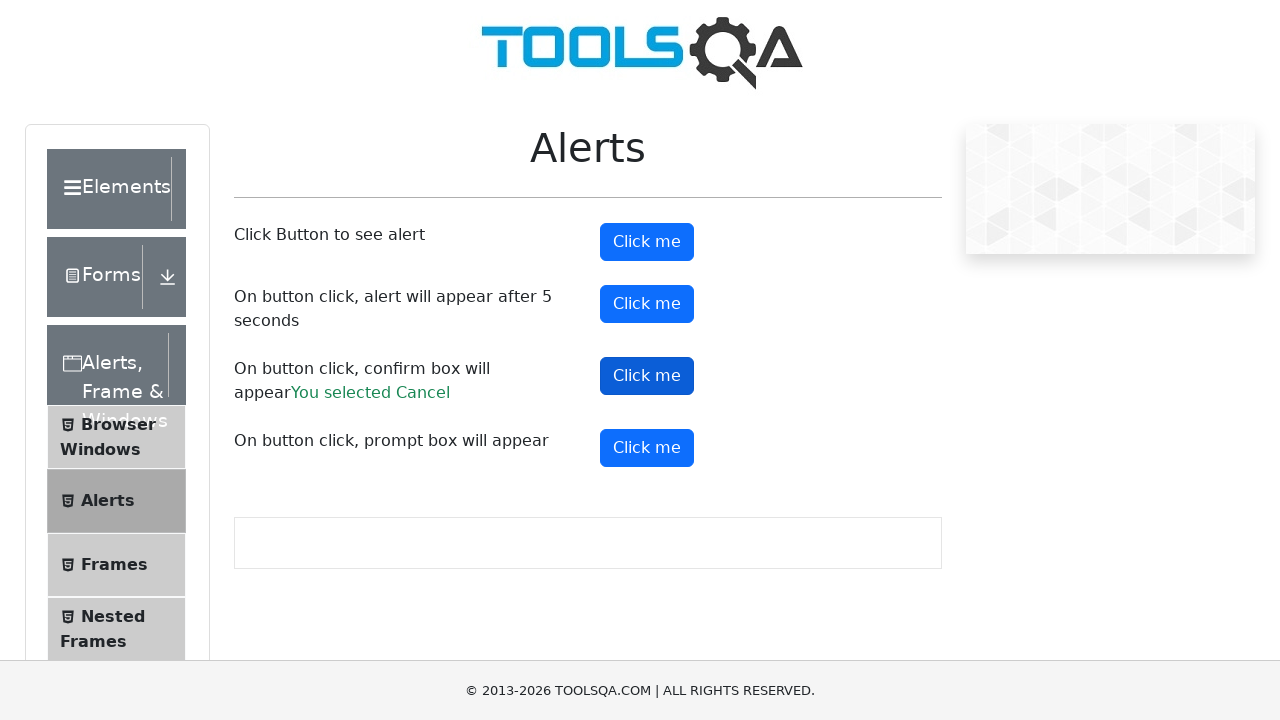

Retrieved result text from confirmation result element
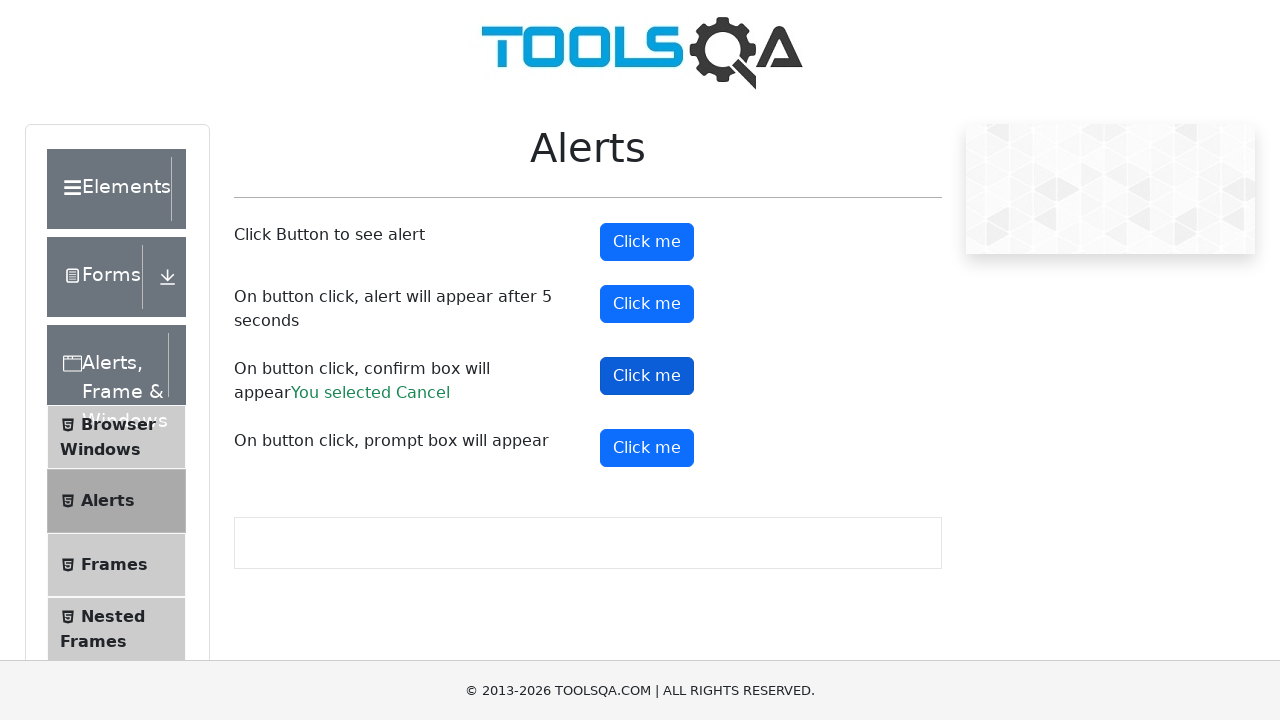

Verified that result text contains 'Cancel' - alert was successfully dismissed
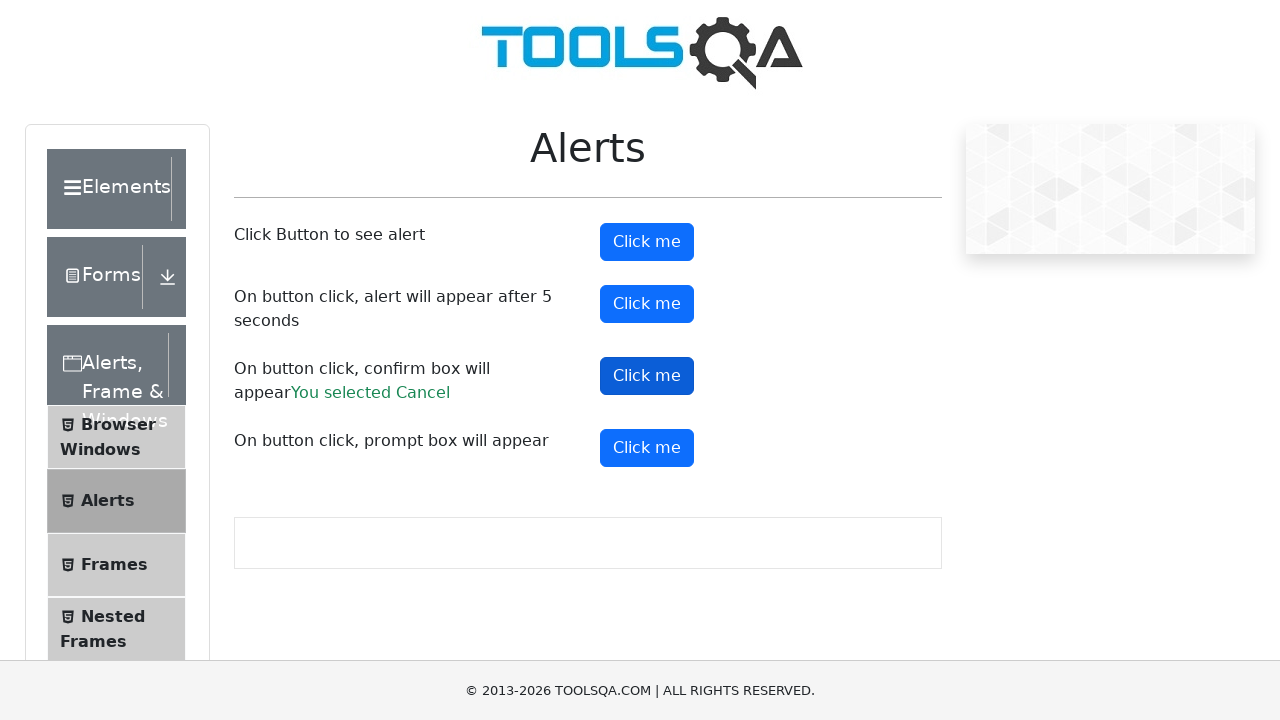

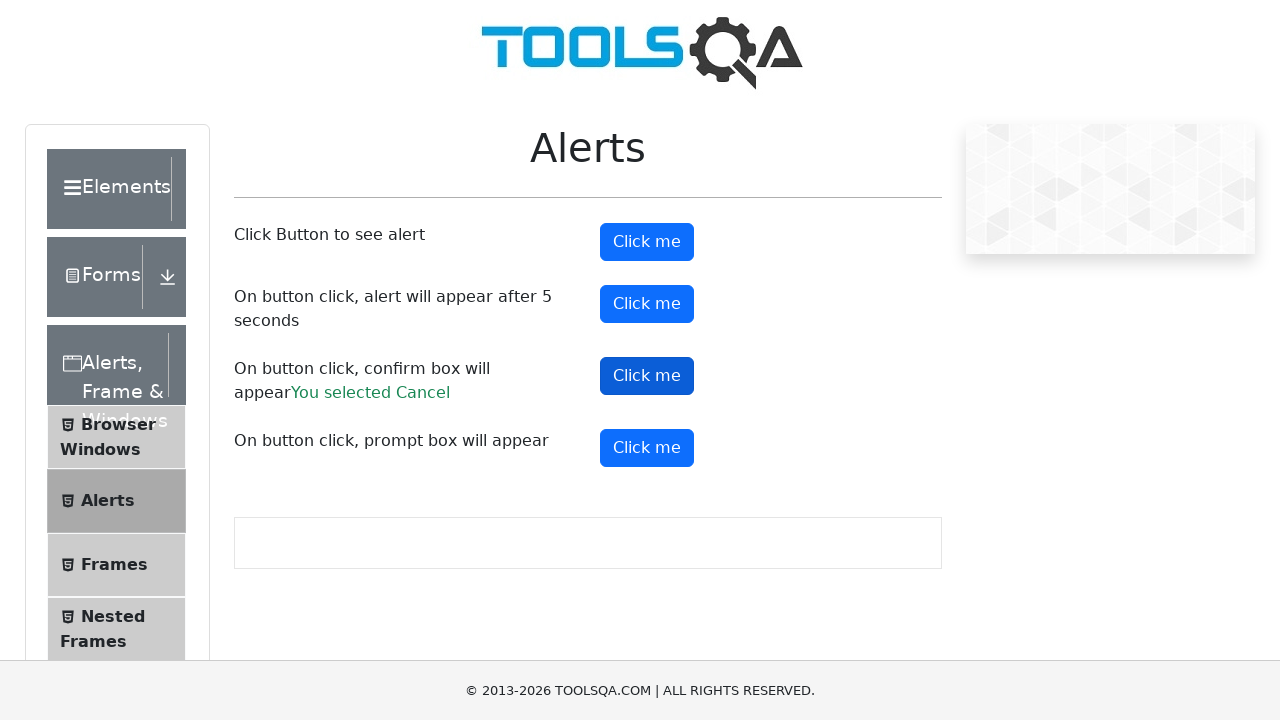